Navigates to a training website and clicks on the second paragraph element using JavaScript execution

Starting URL: https://training.rcvacademy.com/

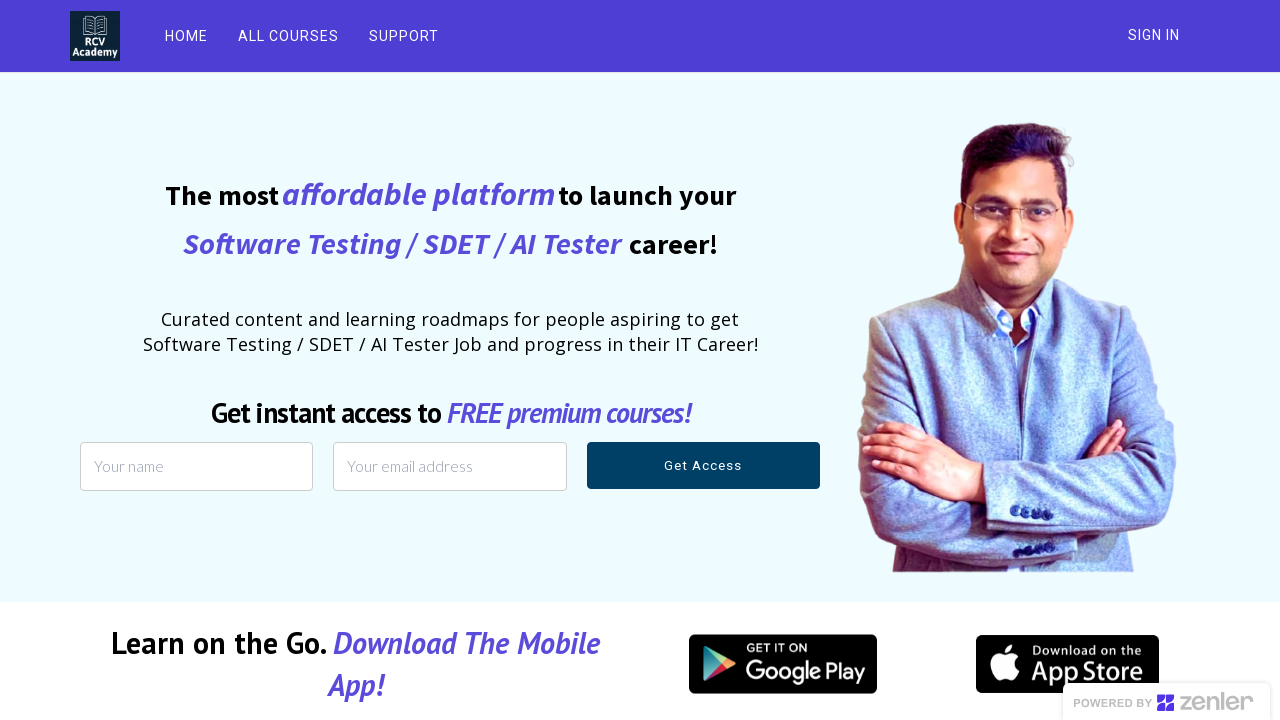

Waited for page to load (domcontentloaded)
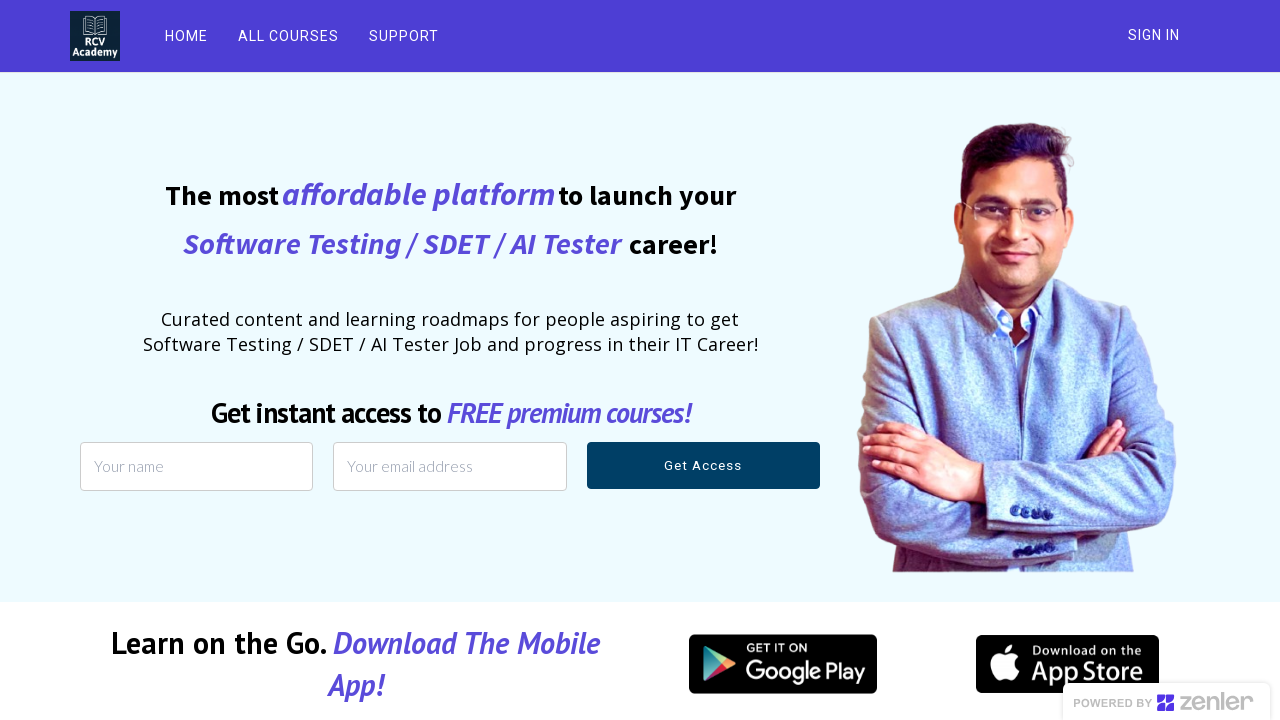

Located all paragraph elements on the page
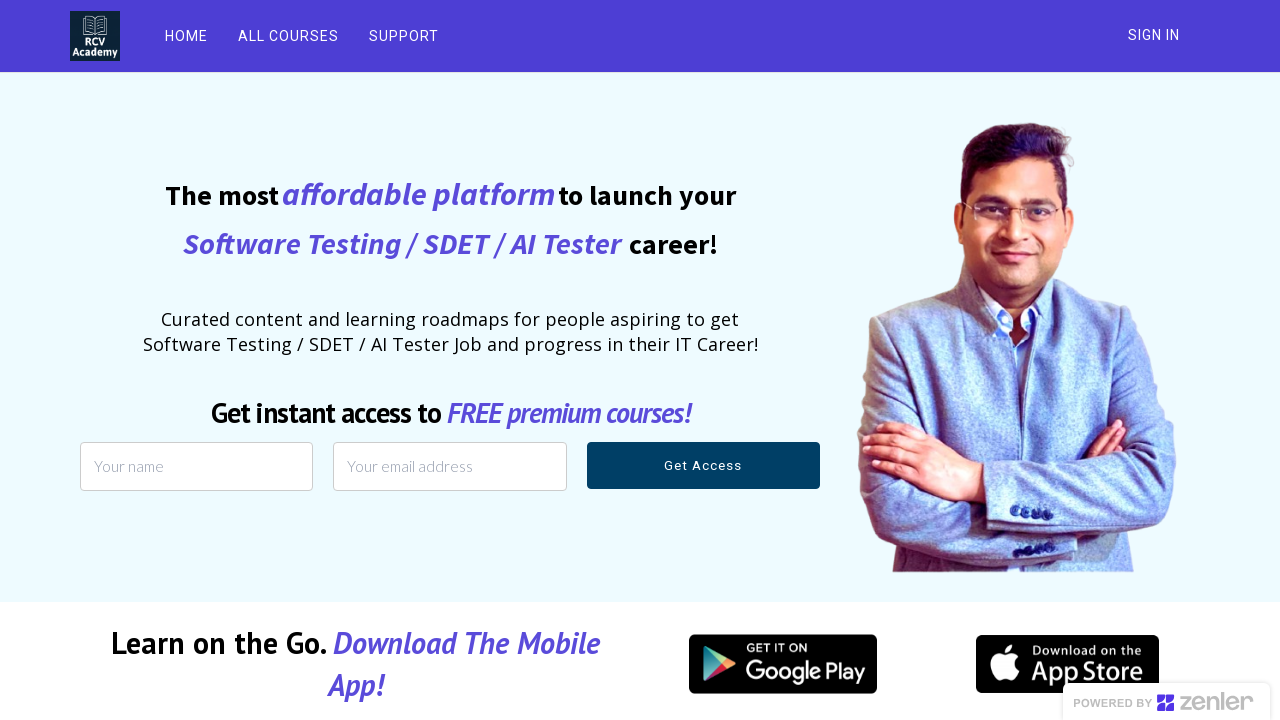

Verified that at least 2 paragraphs exist on the page
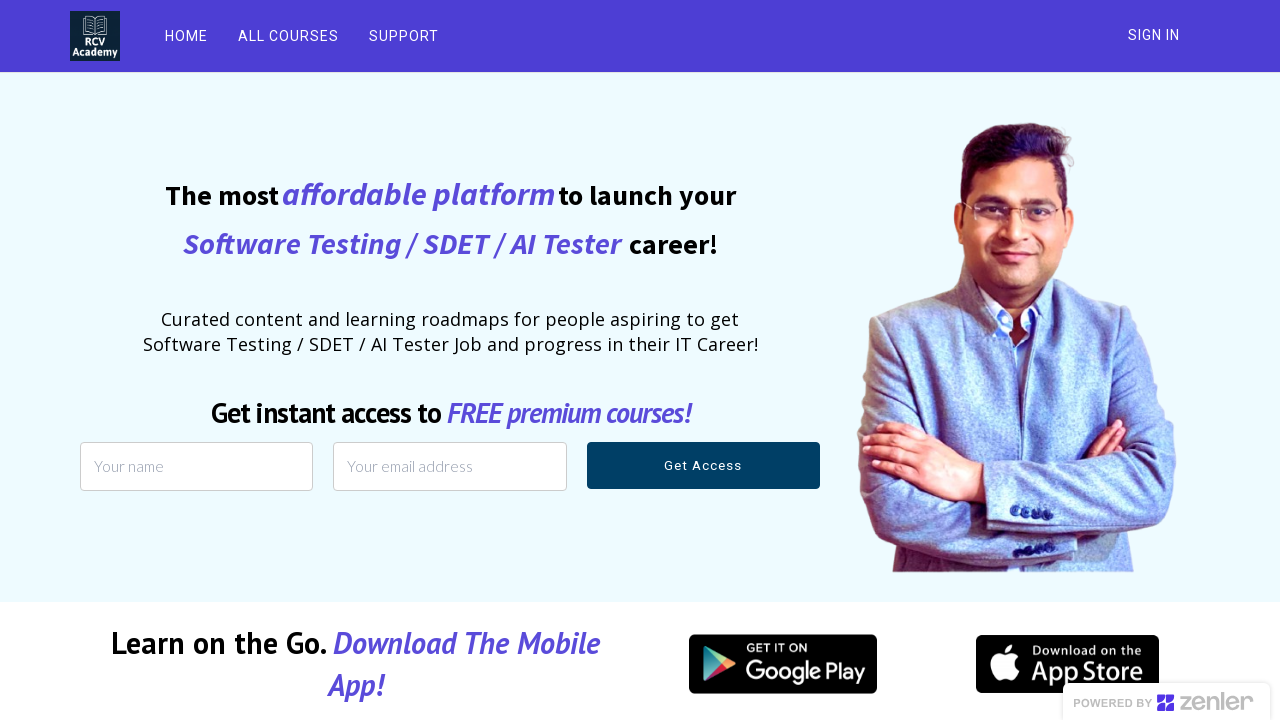

Clicked on the second paragraph element using JavaScript execution at (106, 361) on p >> nth=1
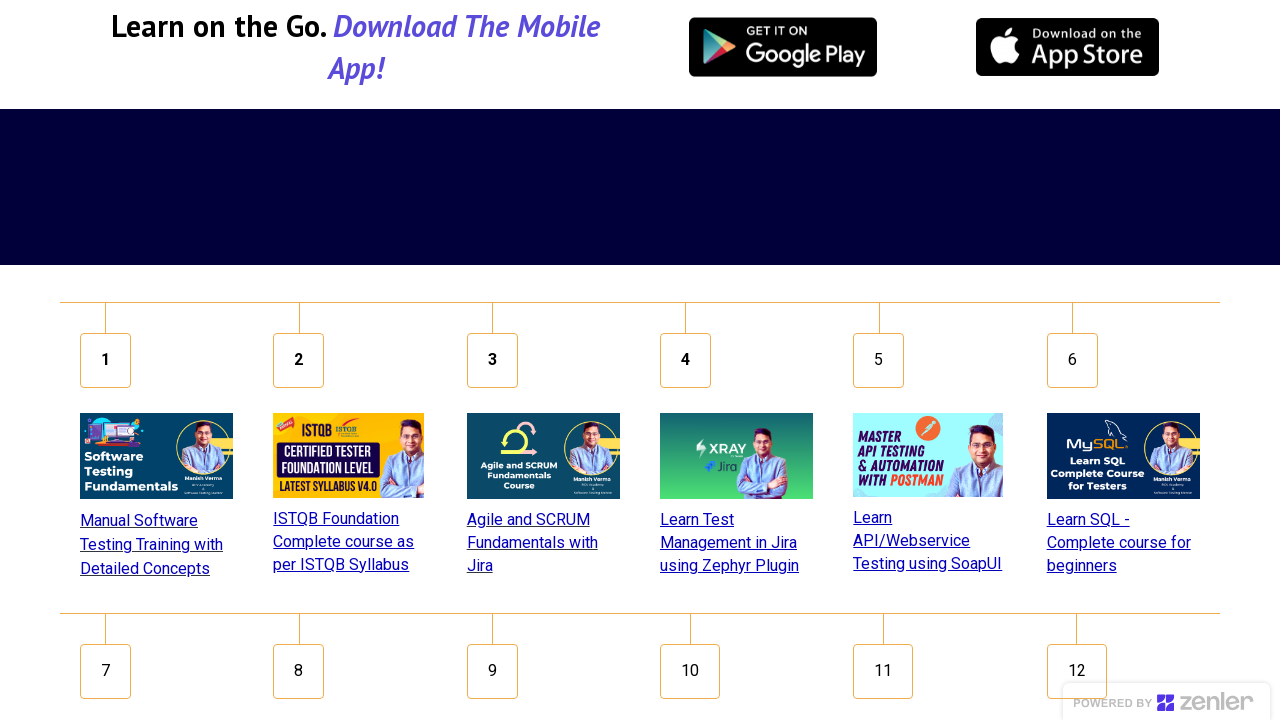

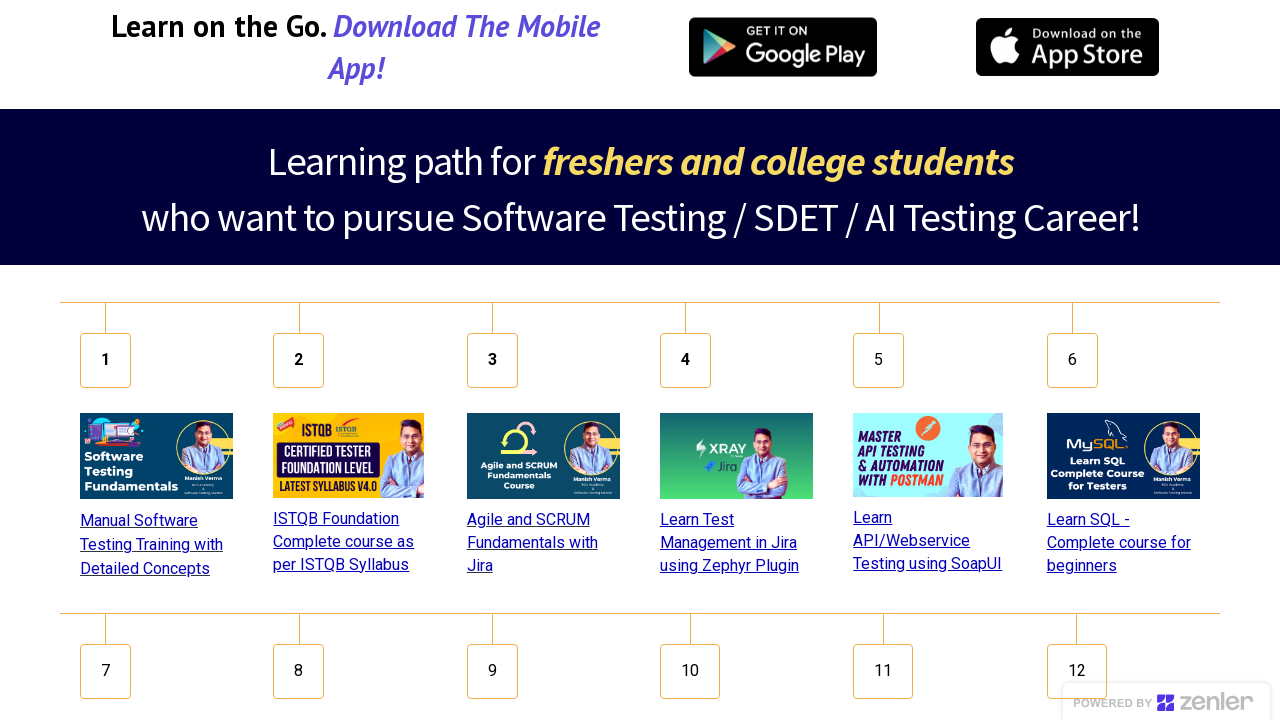